Navigates to the Text Box page and verifies that the Permanent Address input has form-control class.

Starting URL: https://demoqa.com/elements

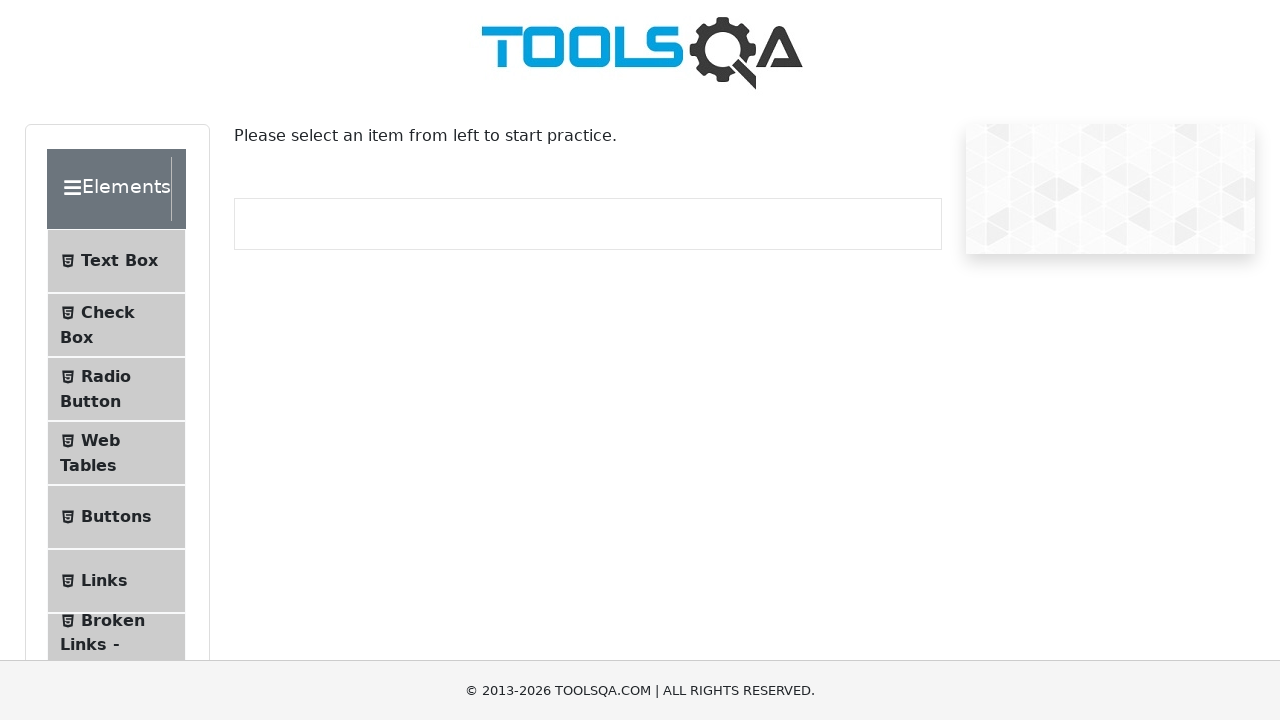

Clicked on Text Box menu item at (119, 261) on internal:text="Text Box"i
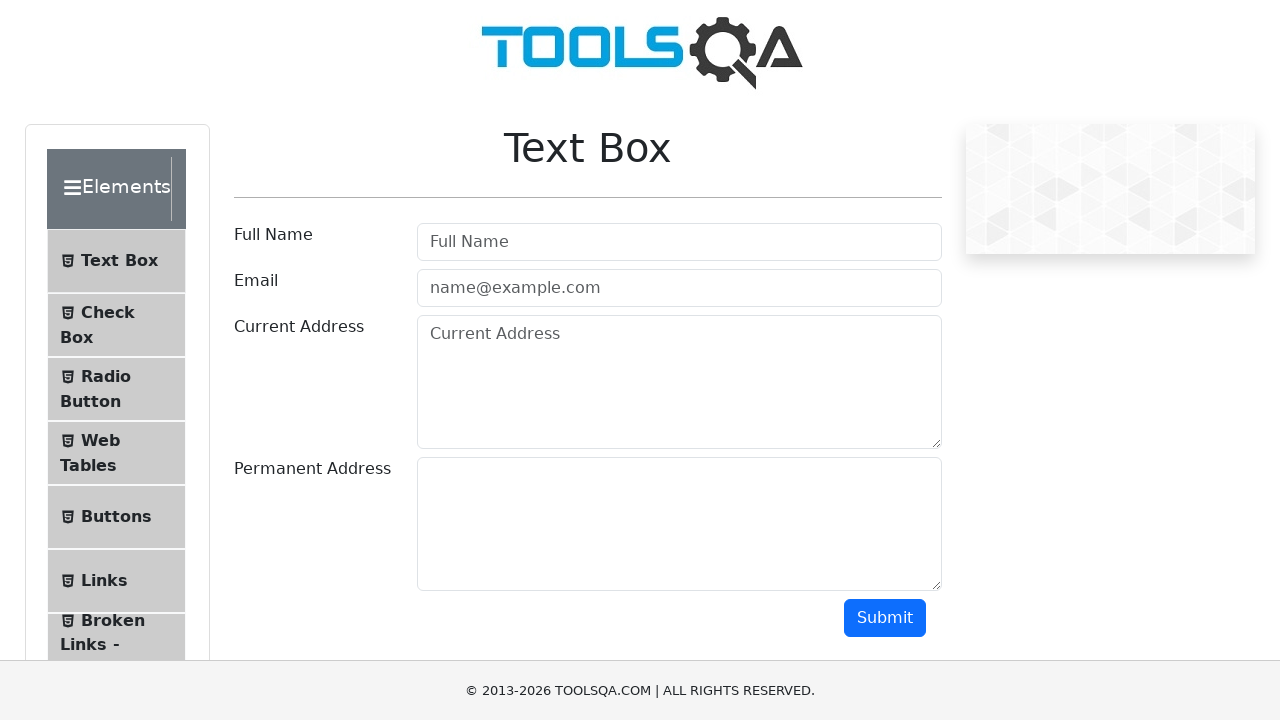

Navigated to Text Box page at https://demoqa.com/text-box
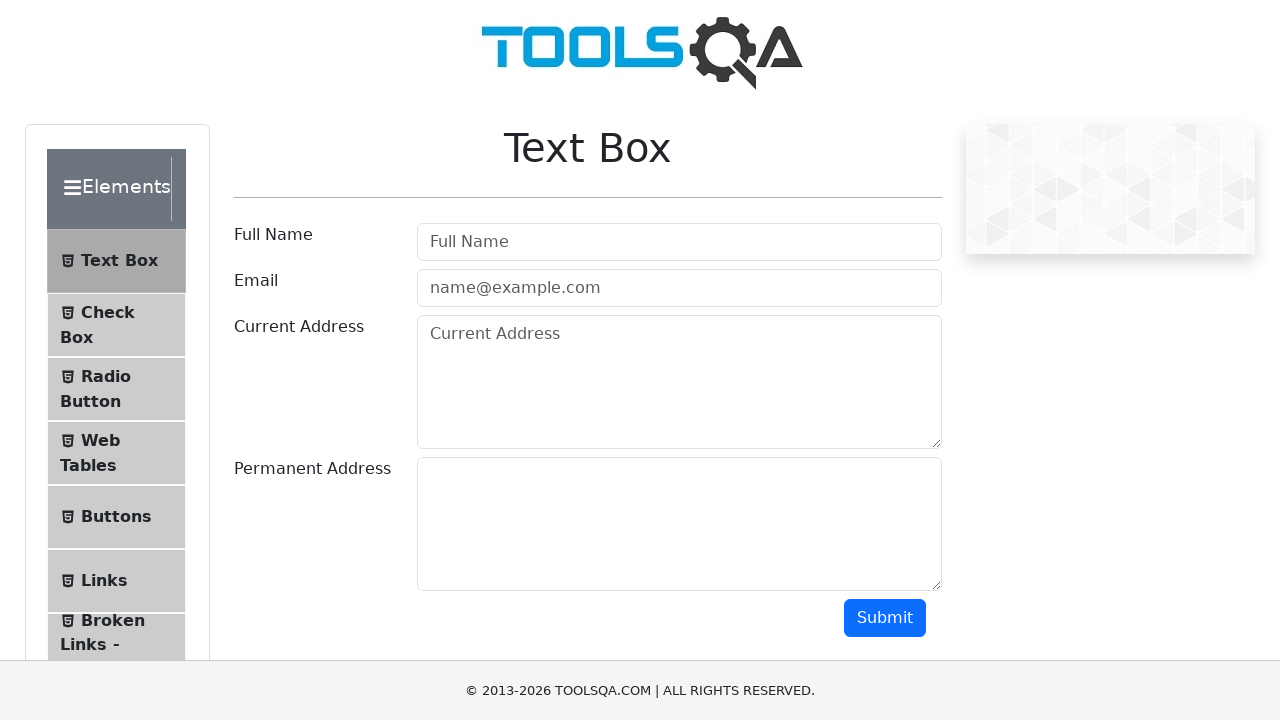

Permanent Address input field is visible
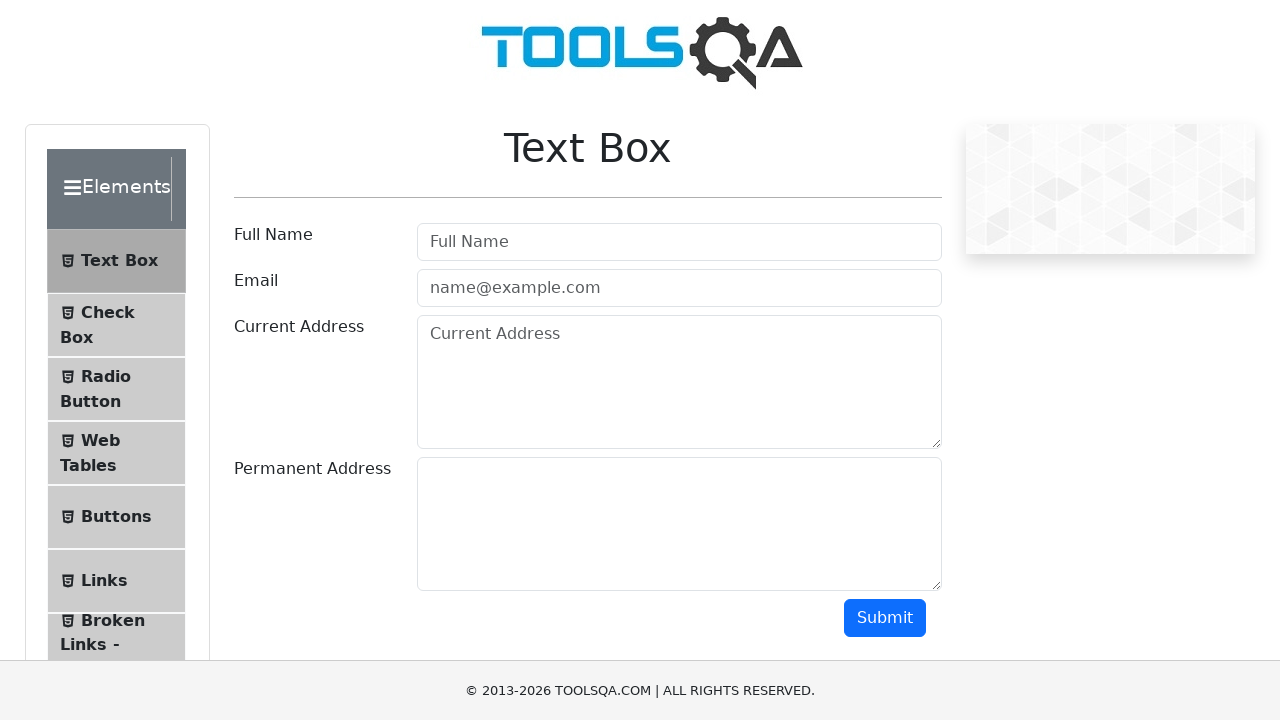

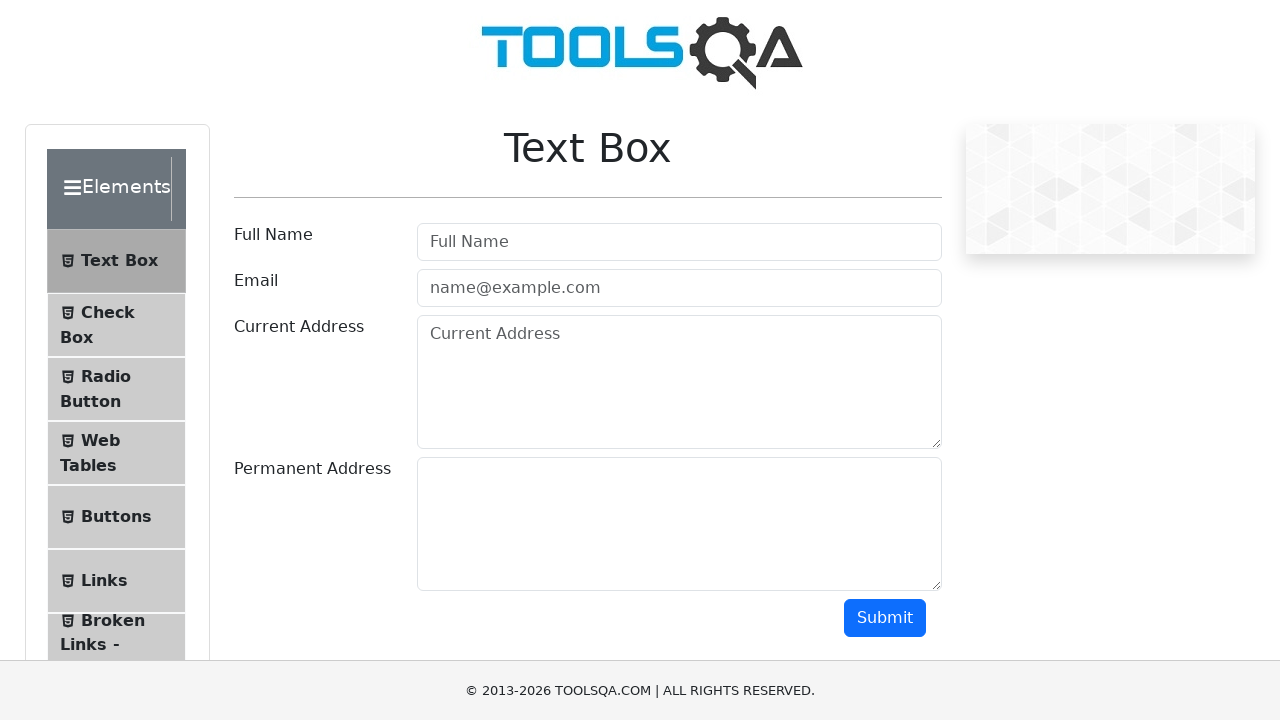